Fills out a comprehensive practice form including personal details, date selection, subjects, hobbies, file upload, and address information, then submits and verifies the submission.

Starting URL: https://demoqa.com/automation-practice-form

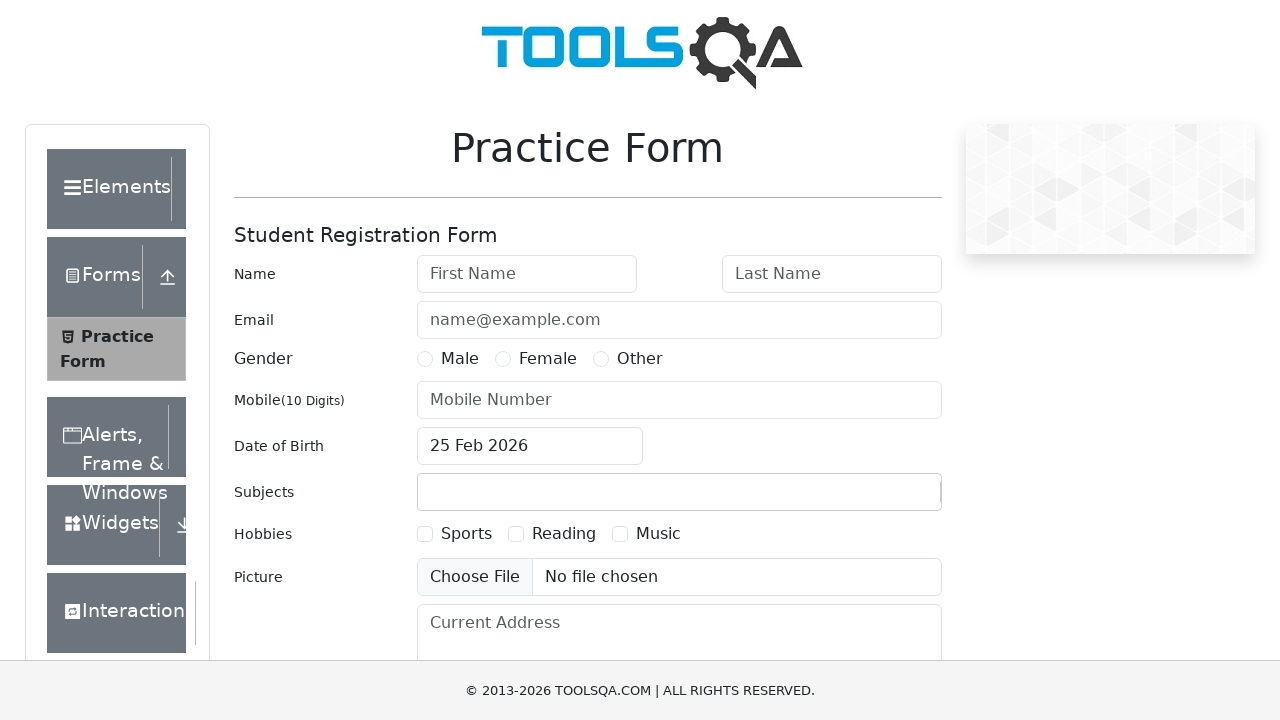

Filled first name field with 'Автотест' on //input[@id='firstName']
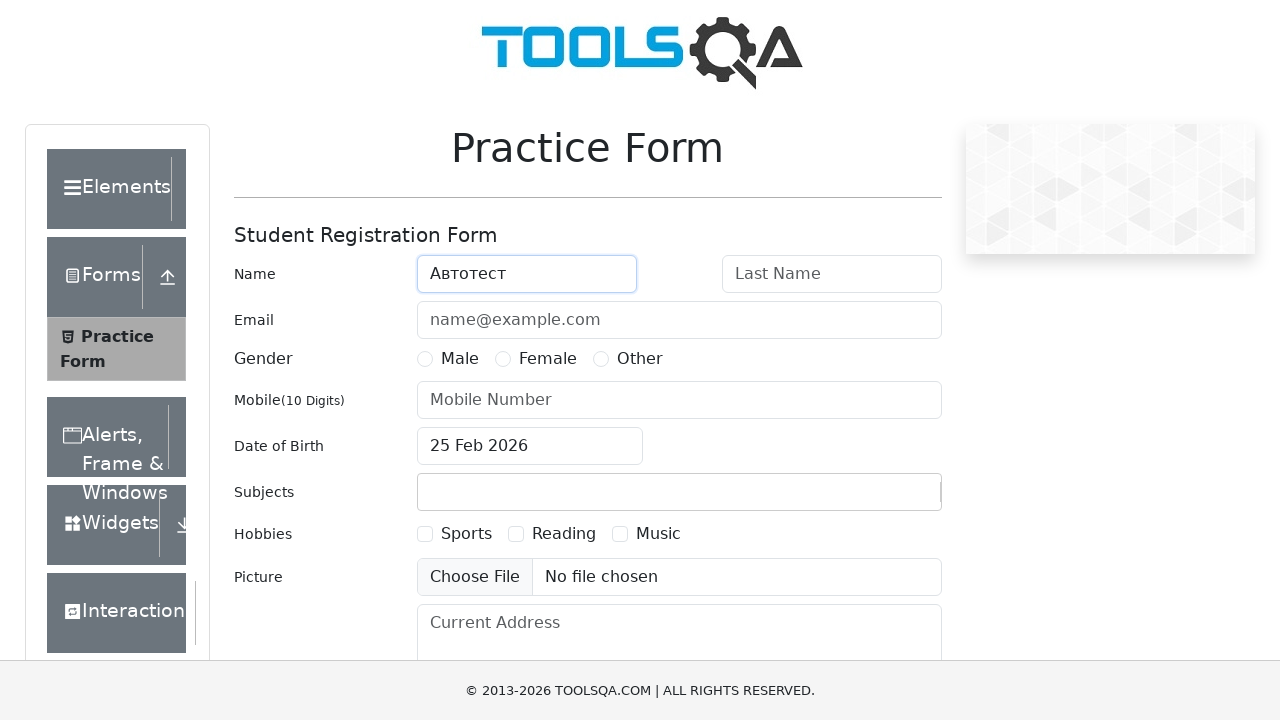

Filled last name field with 'Селенидов' on //input[@id='lastName']
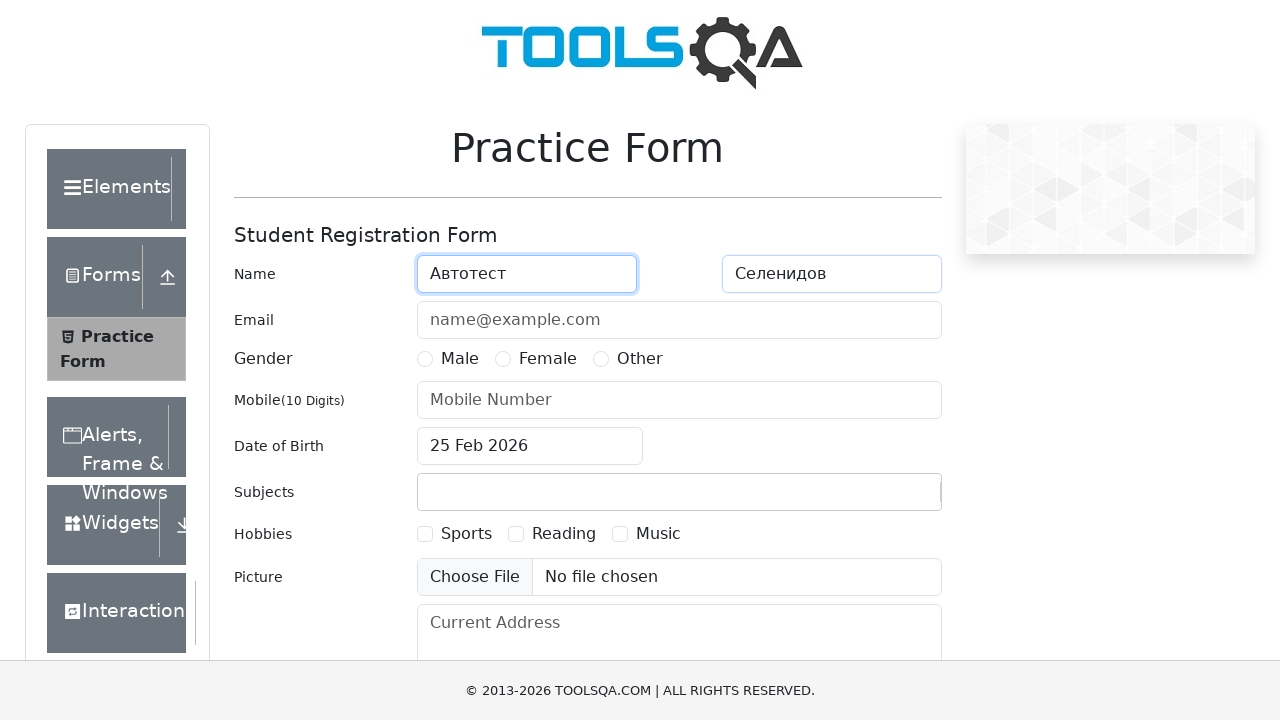

Filled email field with 'Stable@autotests.com' on //input[@id='userEmail']
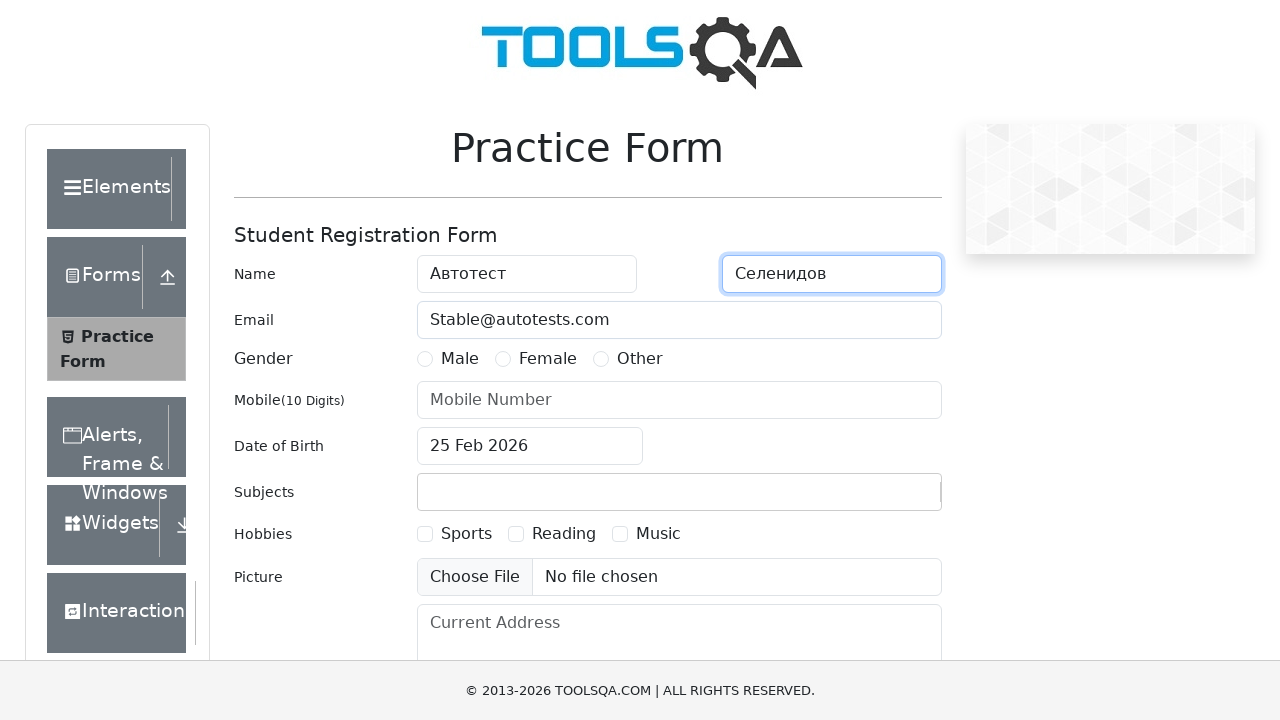

Selected 'Other' gender option at (640, 359) on xpath=//label[contains(text(),'Other')]
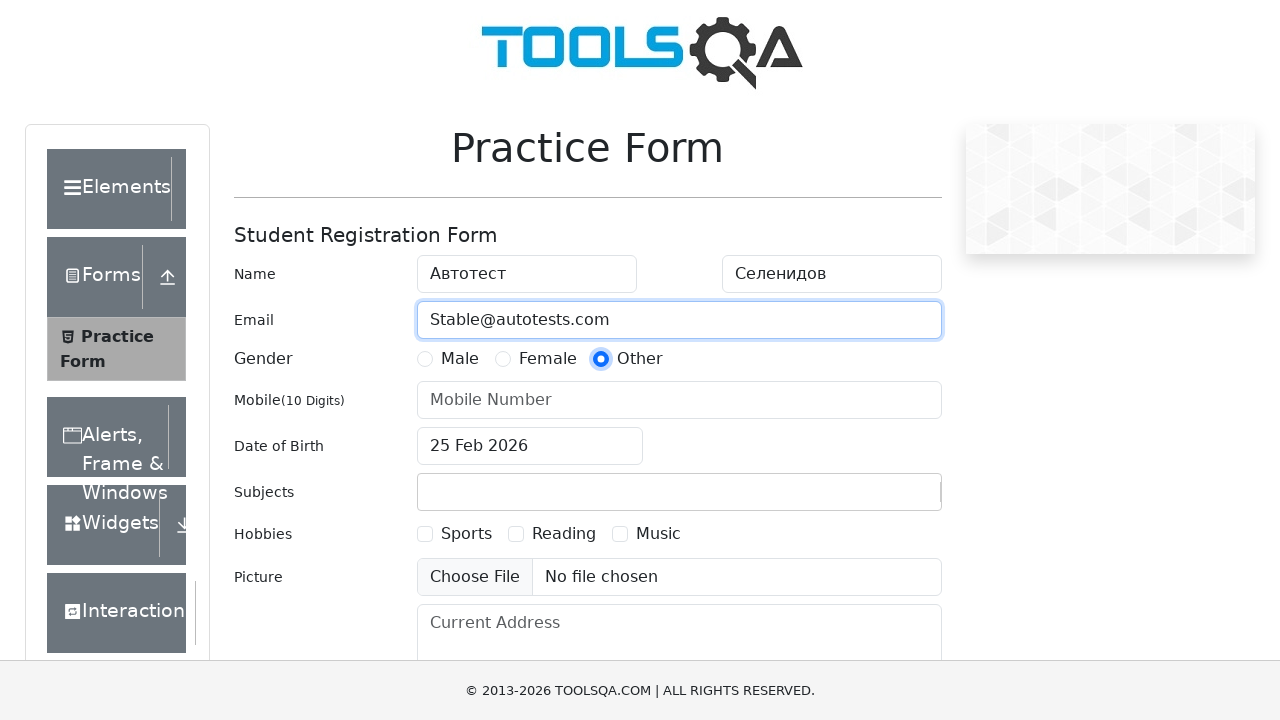

Filled phone number field with '1234567890' on //input[@id='userNumber']
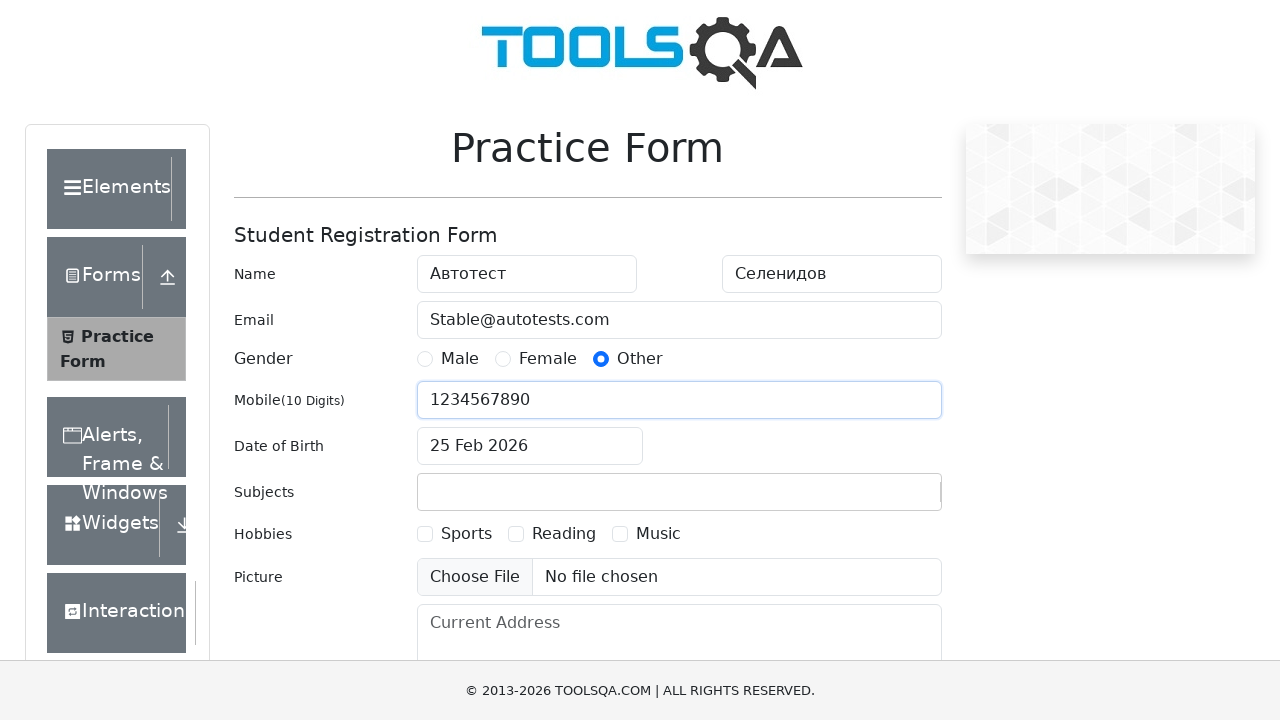

Opened date of birth picker at (530, 446) on xpath=//input[@id='dateOfBirthInput']
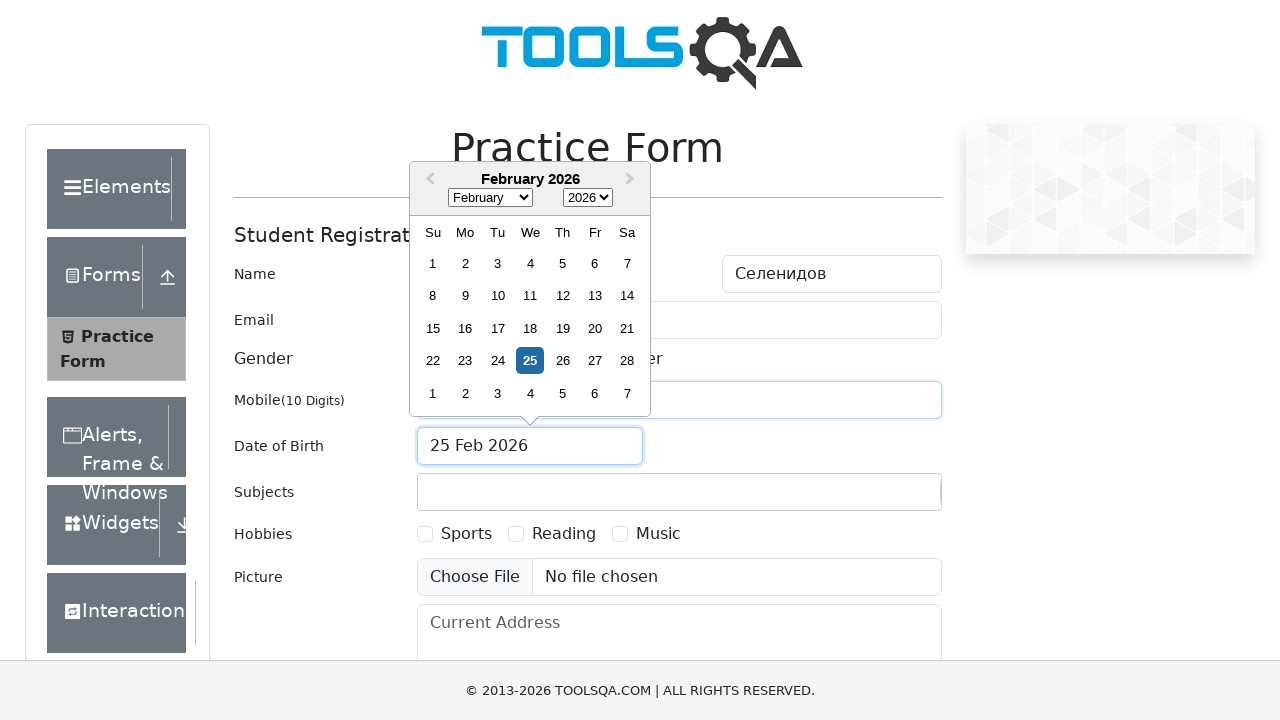

Selected June from month dropdown on //select[@class='react-datepicker__month-select']
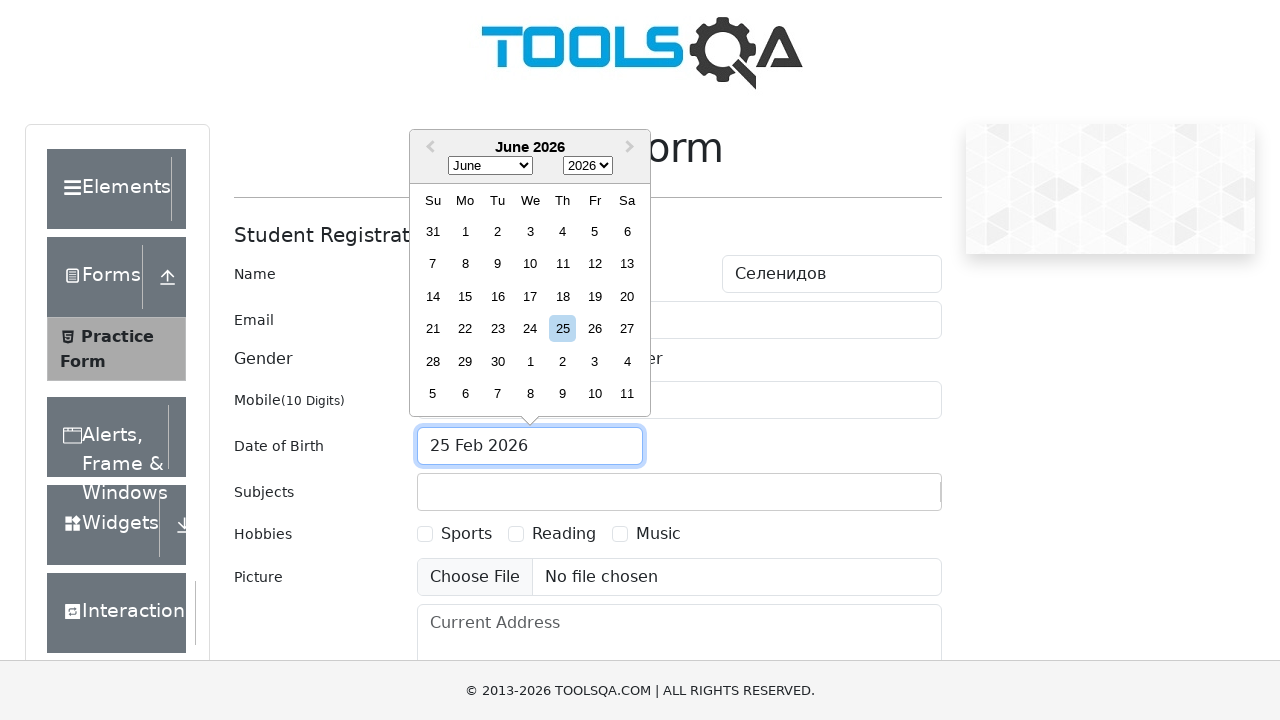

Selected 1969 from year dropdown on //select[@class='react-datepicker__year-select']
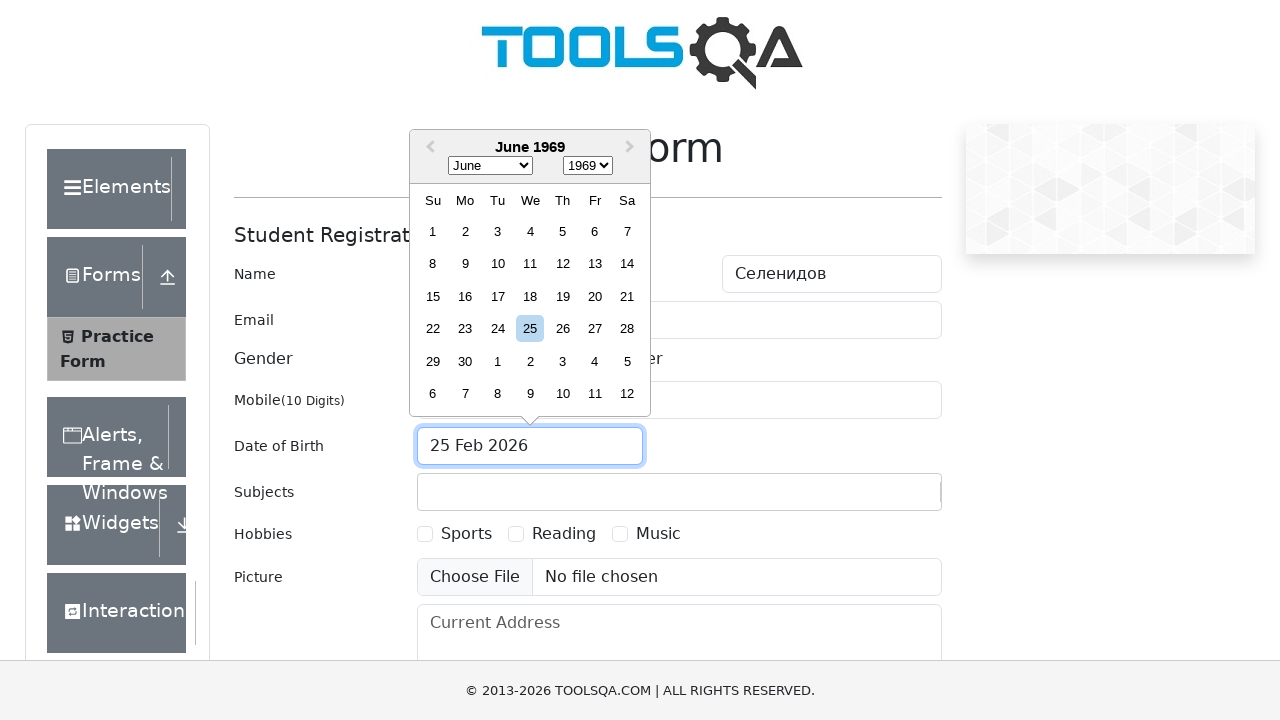

Selected June 10th, 1969 as date of birth at (498, 264) on xpath=//div[@aria-label='Choose Tuesday, June 10th, 1969']
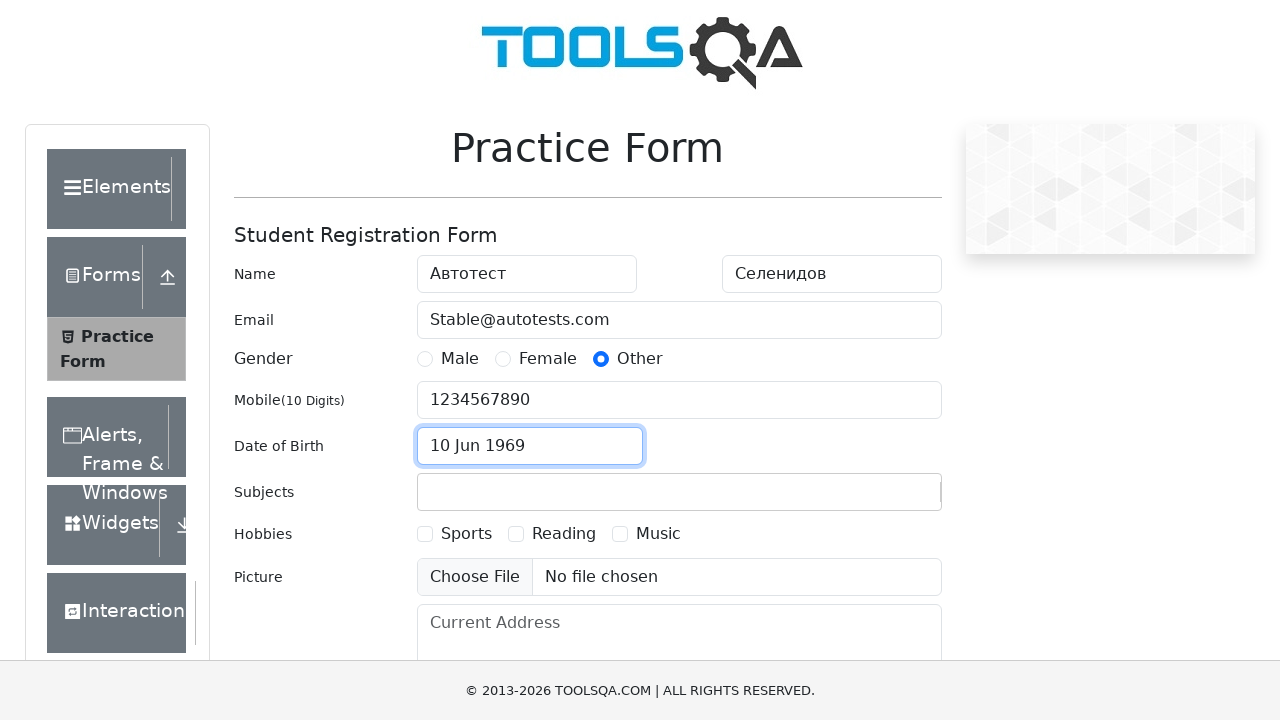

Filled subjects input with 'math' on //input[@id='subjectsInput']
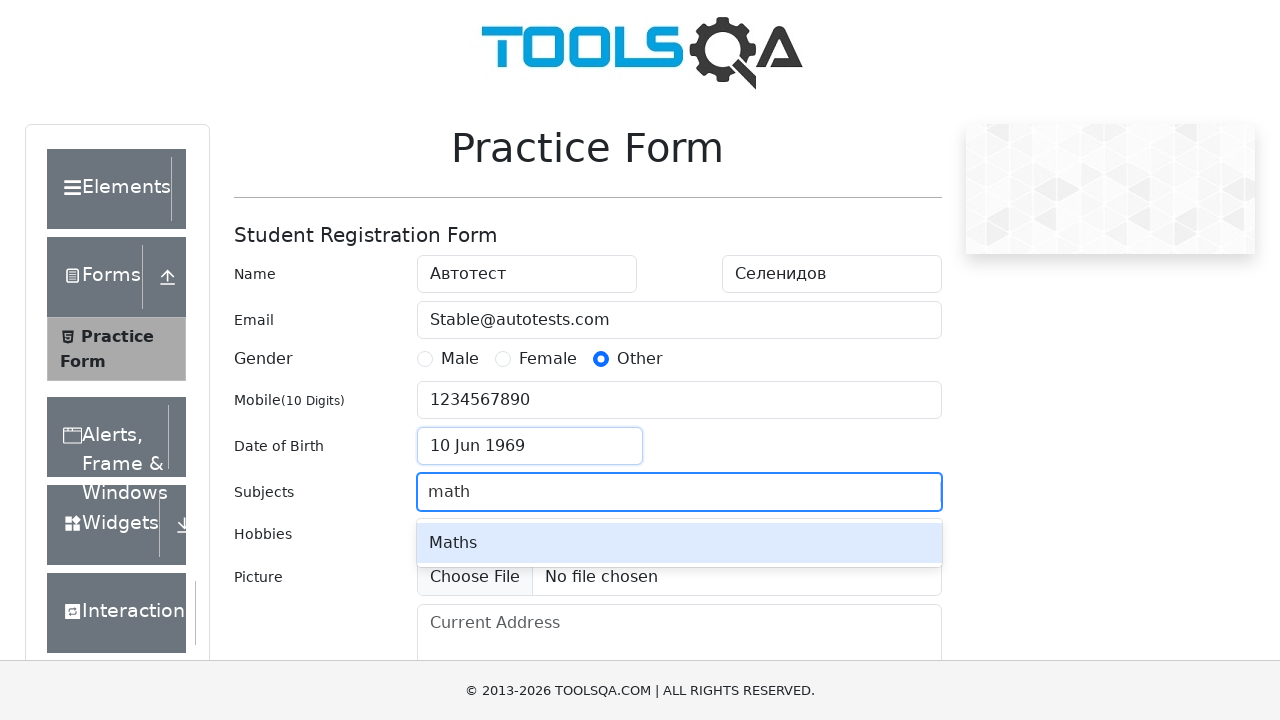

Pressed Enter to confirm 'math' subject on //input[@id='subjectsInput']
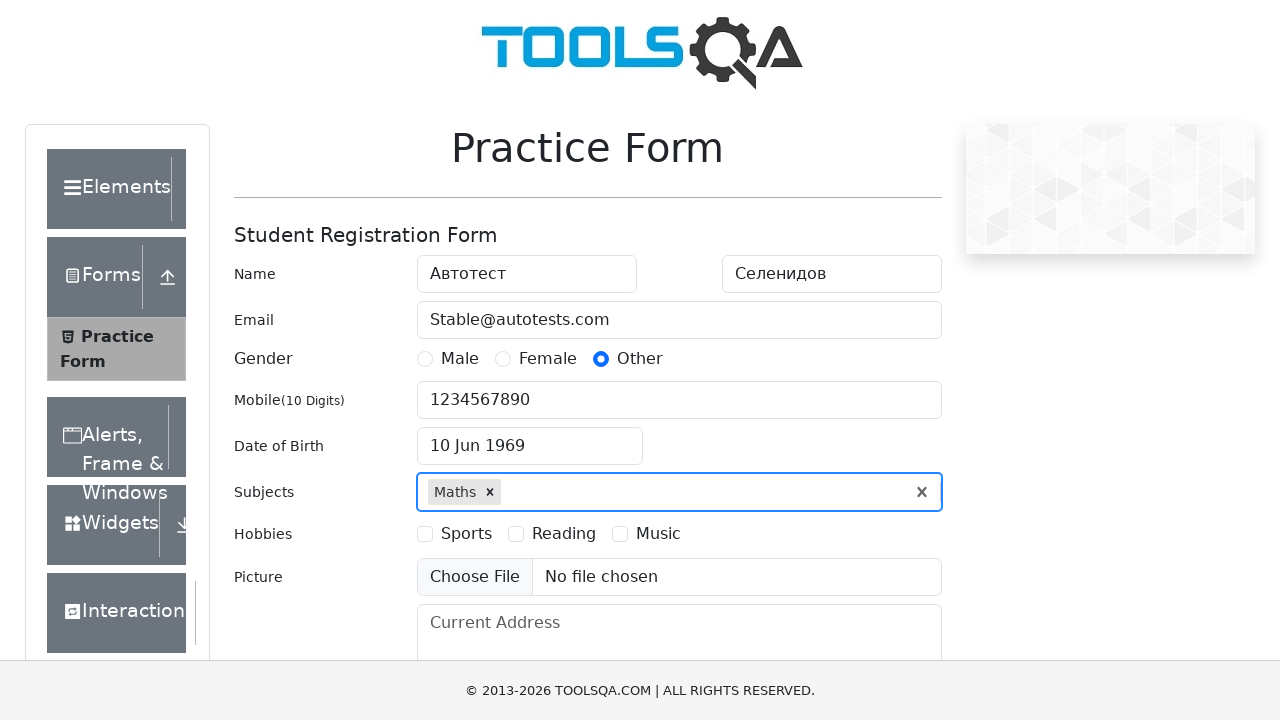

Selected 'Sports' hobby checkbox at (466, 534) on xpath=//label[contains(text(),'Sports')]
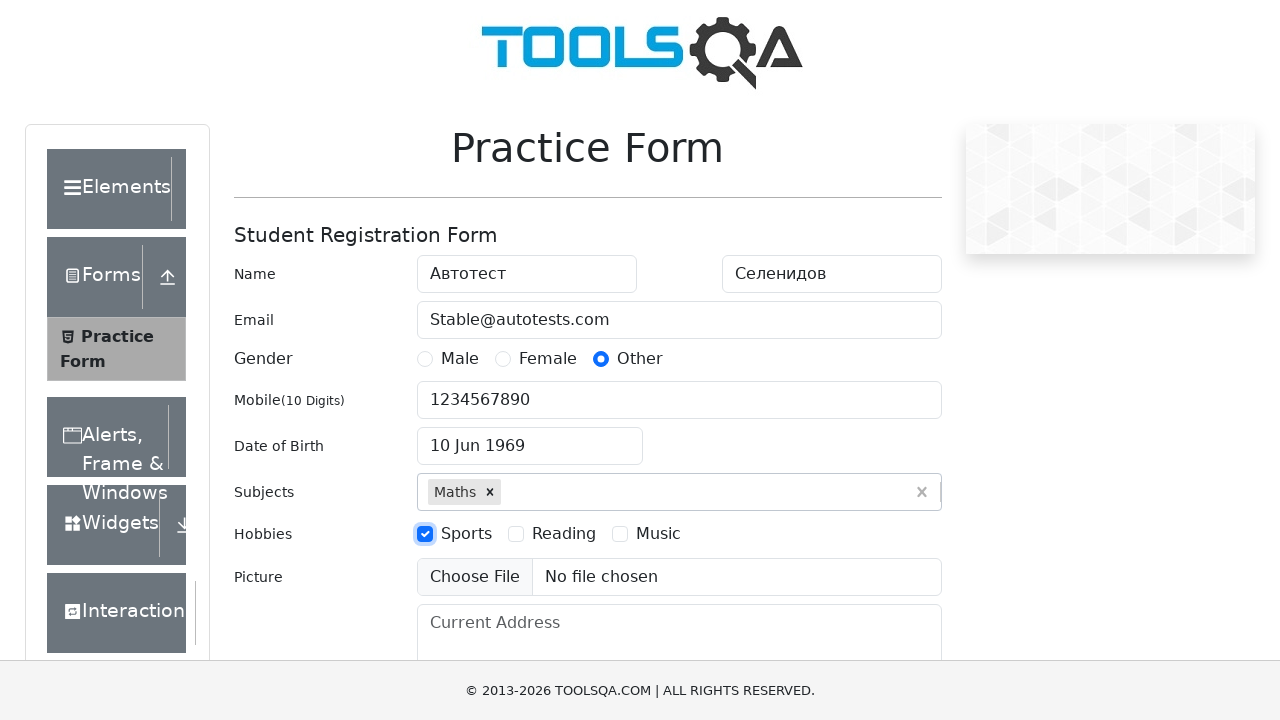

Prepared file upload input (empty array)
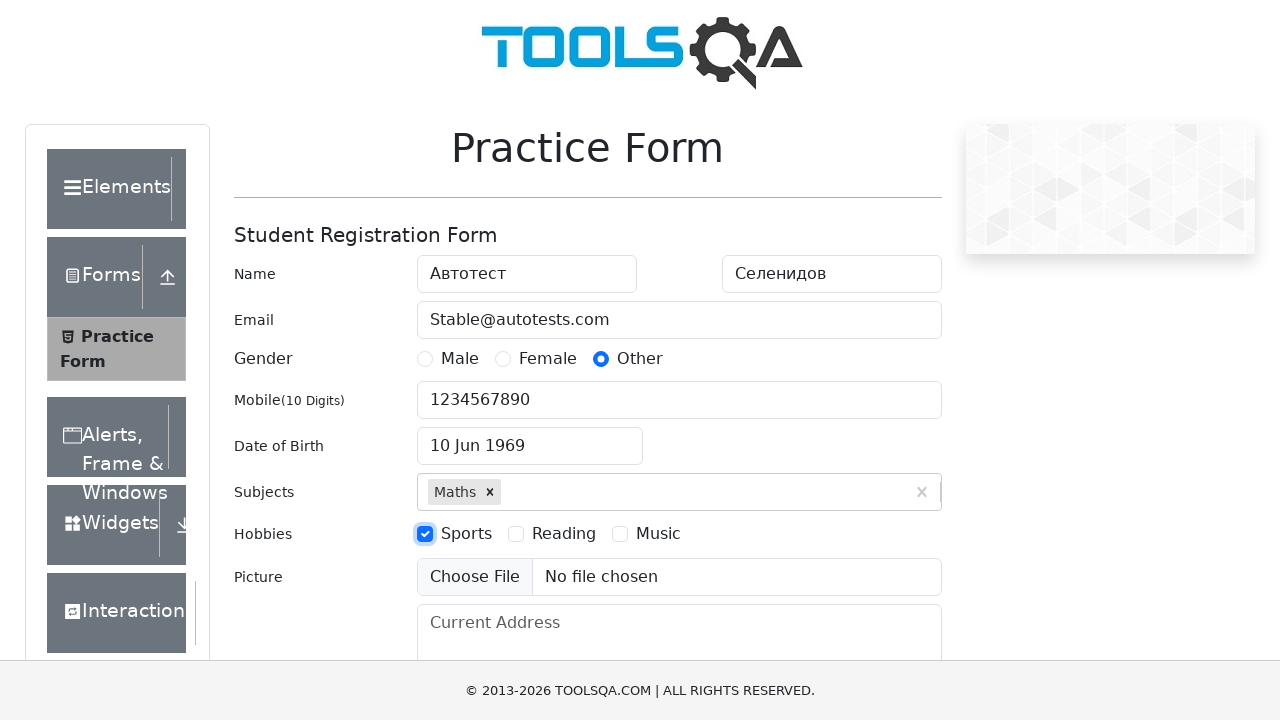

Filled current address field with 'Kazakhstan, Almaty, Autotester str.' on //textarea[@id='currentAddress']
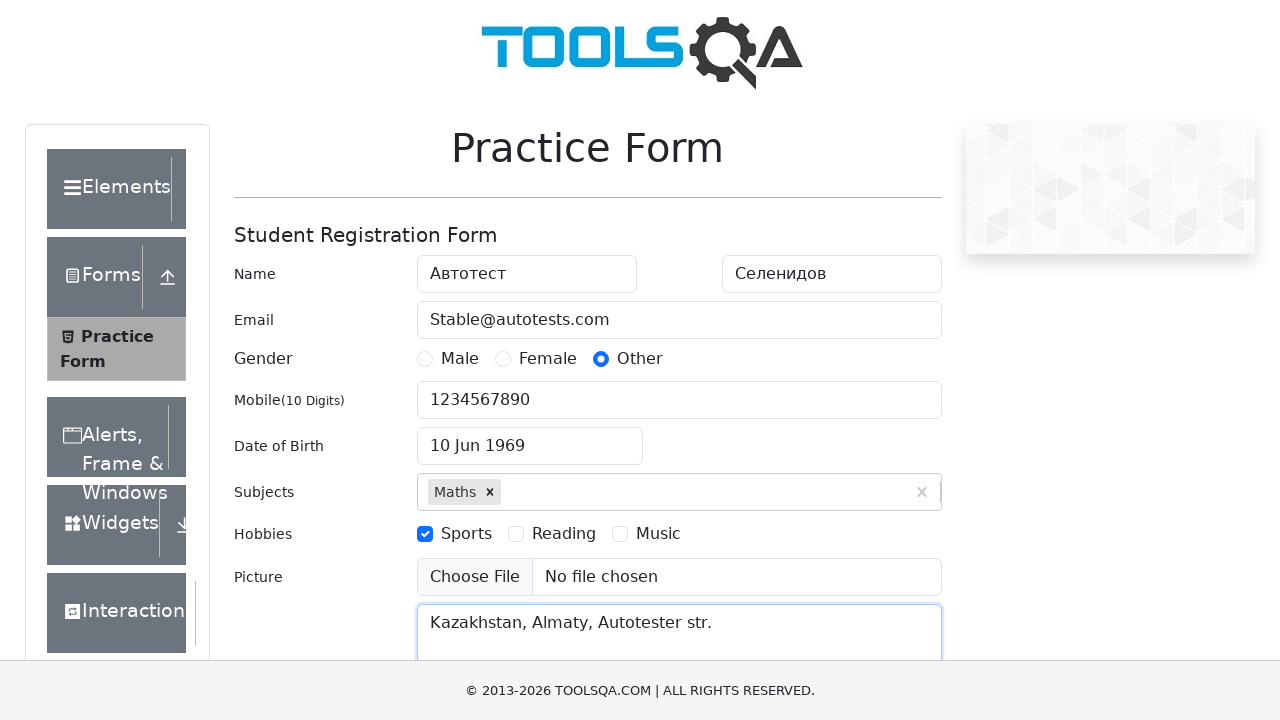

Typed 'Haryana' in state selection field on //input[@id='react-select-3-input']
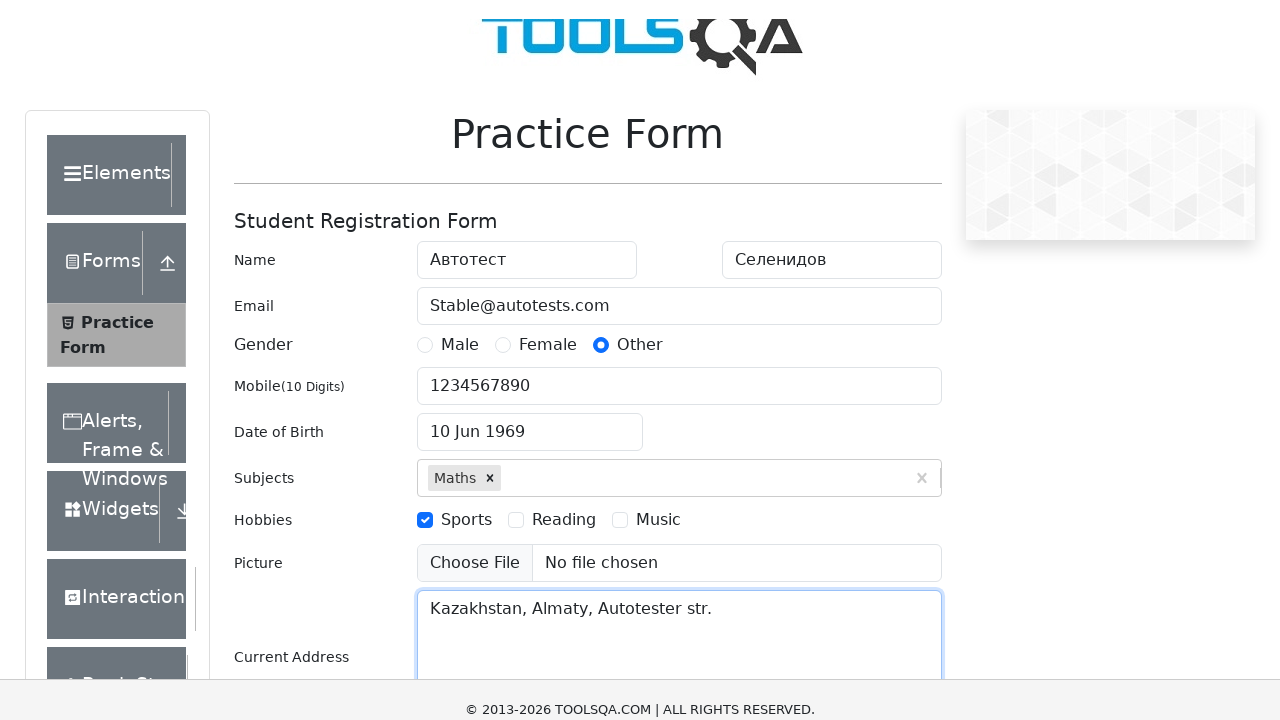

Pressed Enter to confirm 'Haryana' state selection on //input[@id='react-select-3-input']
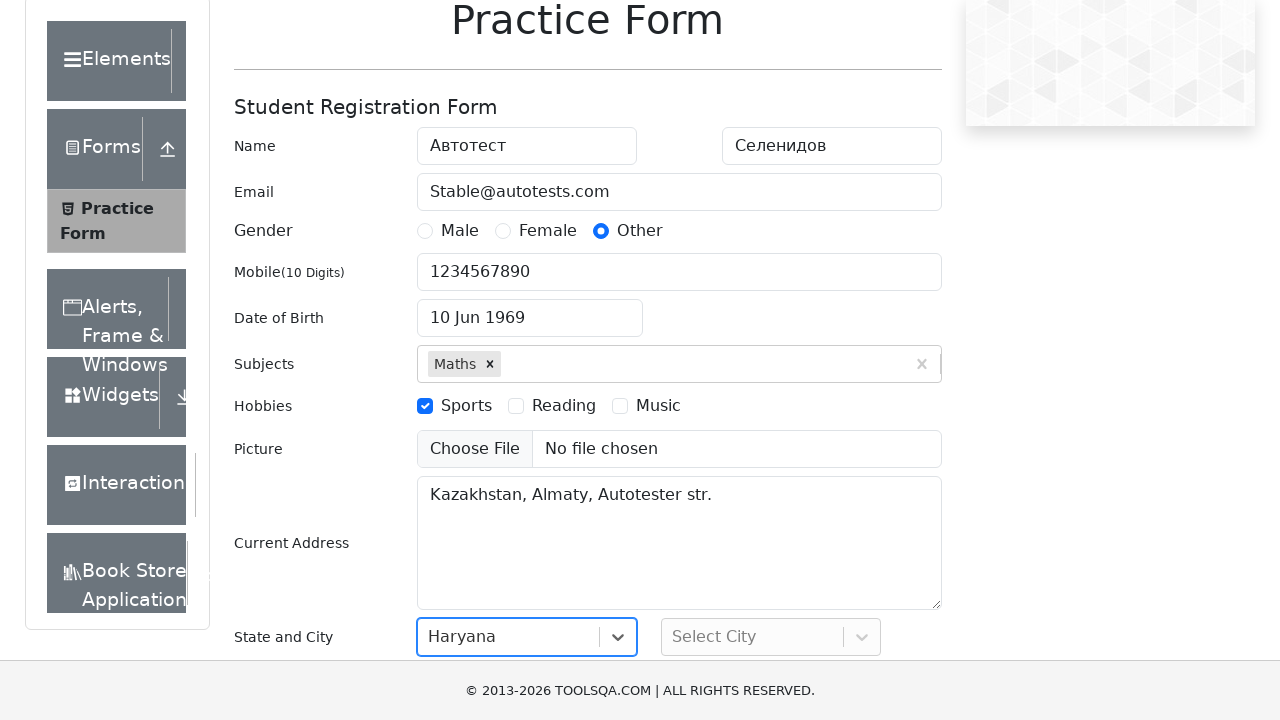

Typed 'Karnal' in city selection field on //input[@id='react-select-4-input']
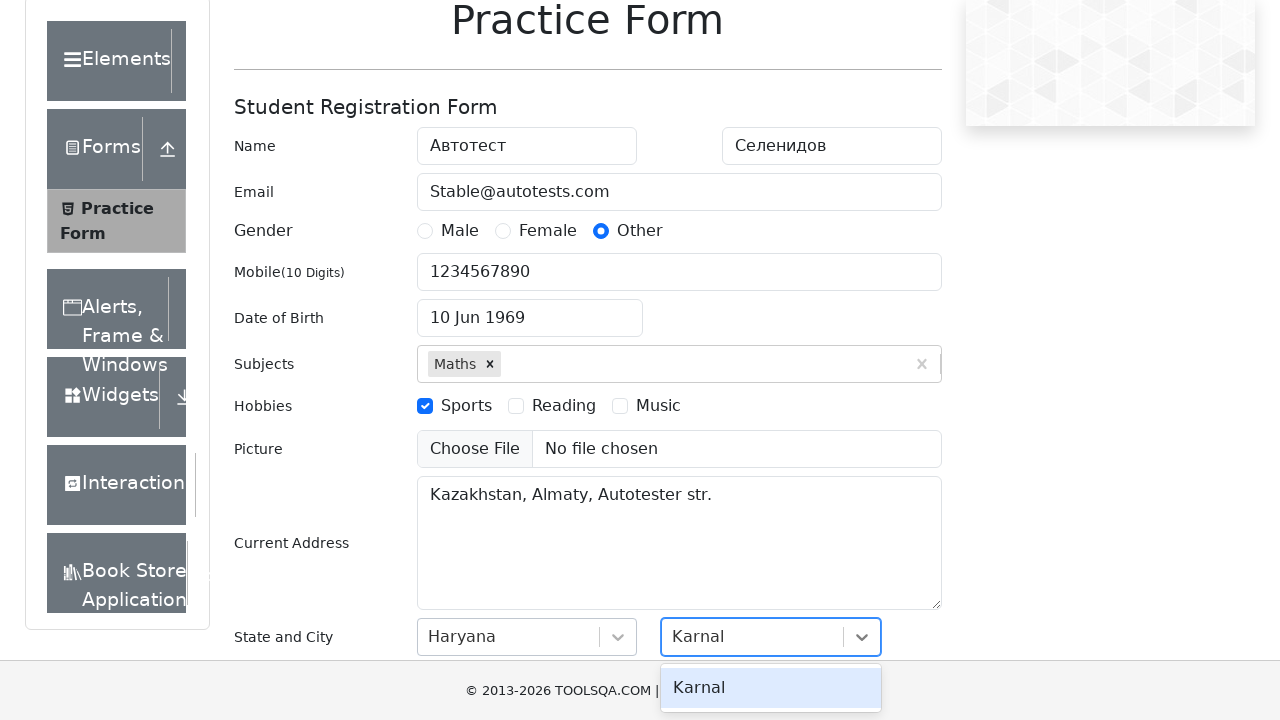

Pressed Enter to confirm 'Karnal' city selection on //input[@id='react-select-4-input']
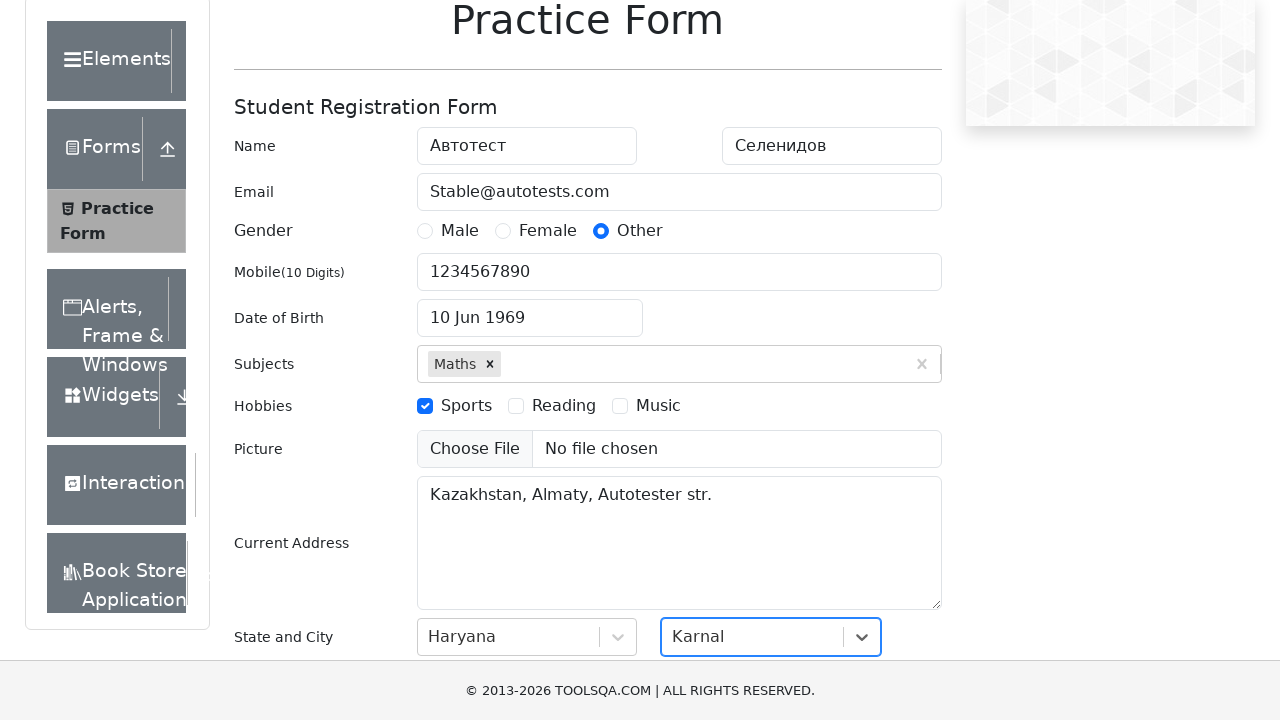

Clicked submit button to submit the form at (885, 499) on xpath=//button[@id='submit']
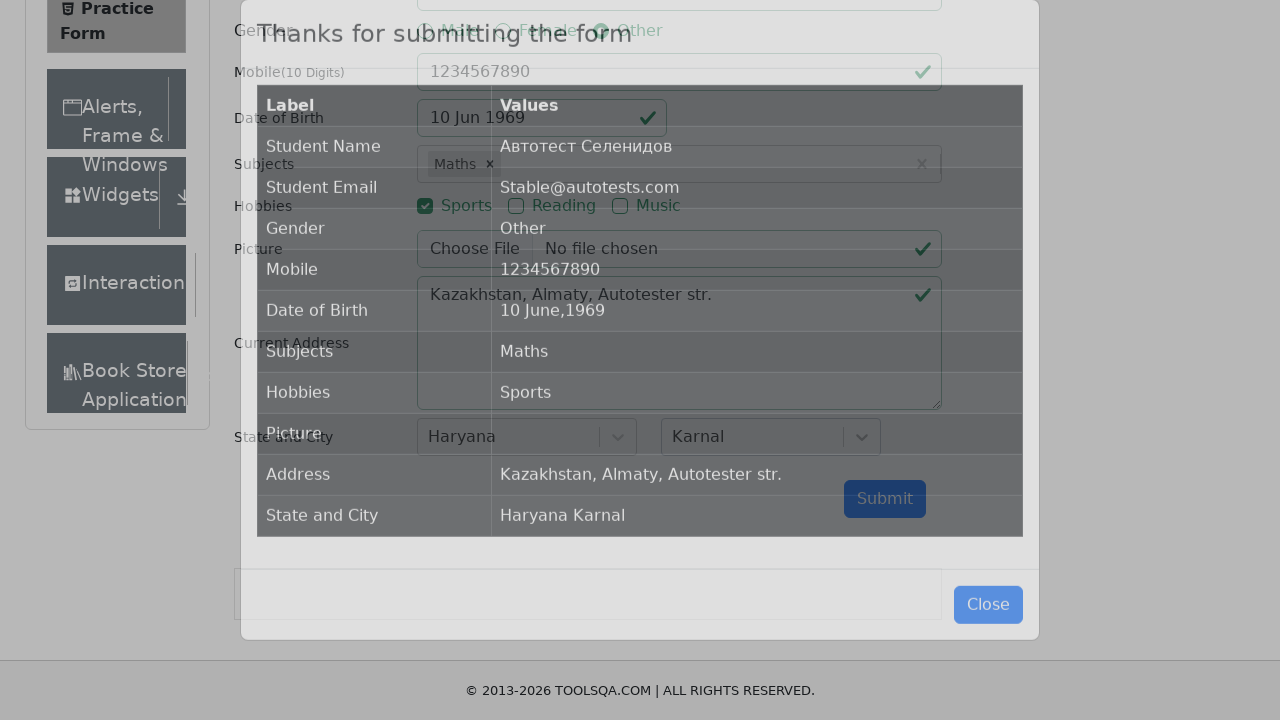

Form submission completed and results table appeared
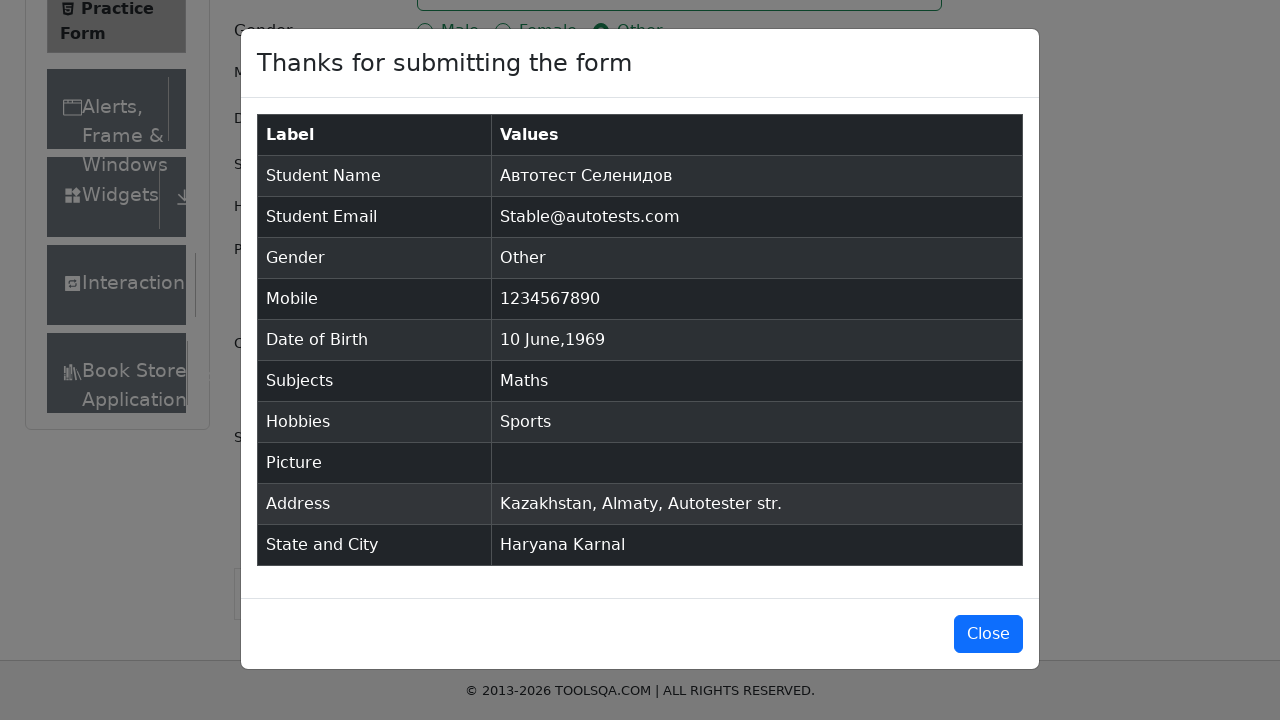

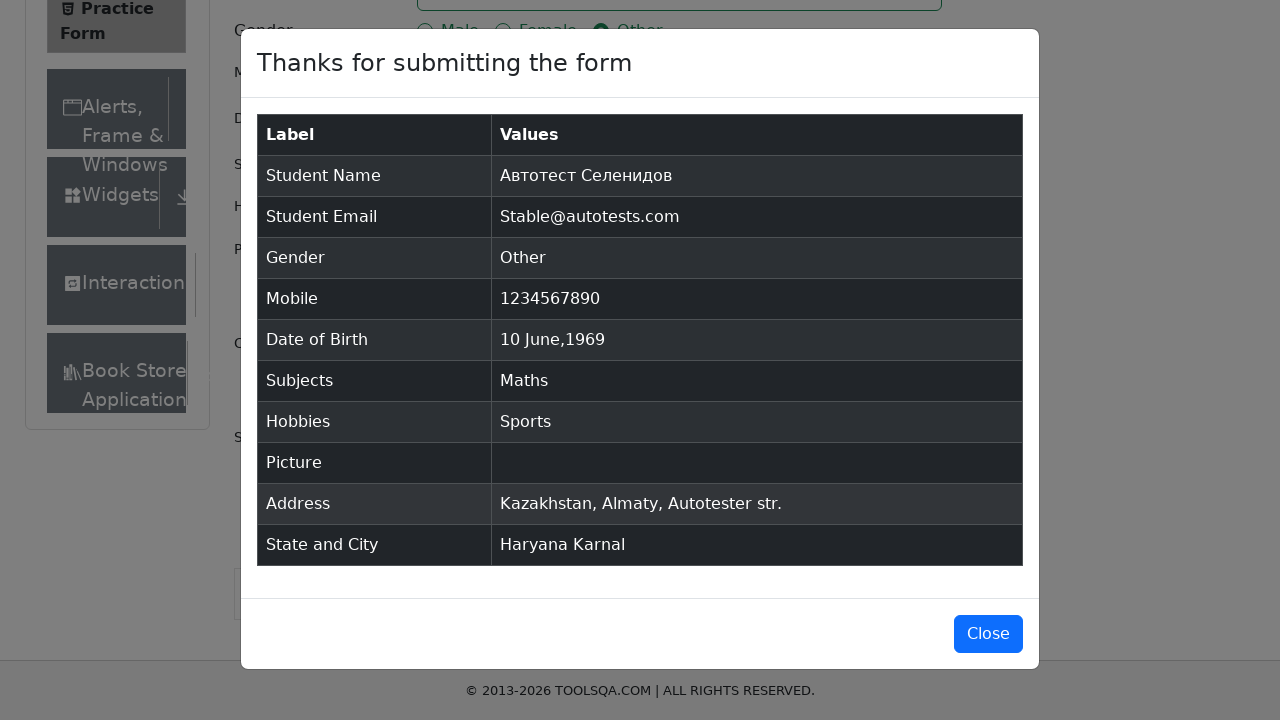